Tests navigation to 200 status code page by clicking the 200 link.

Starting URL: https://the-internet.herokuapp.com/status_codes

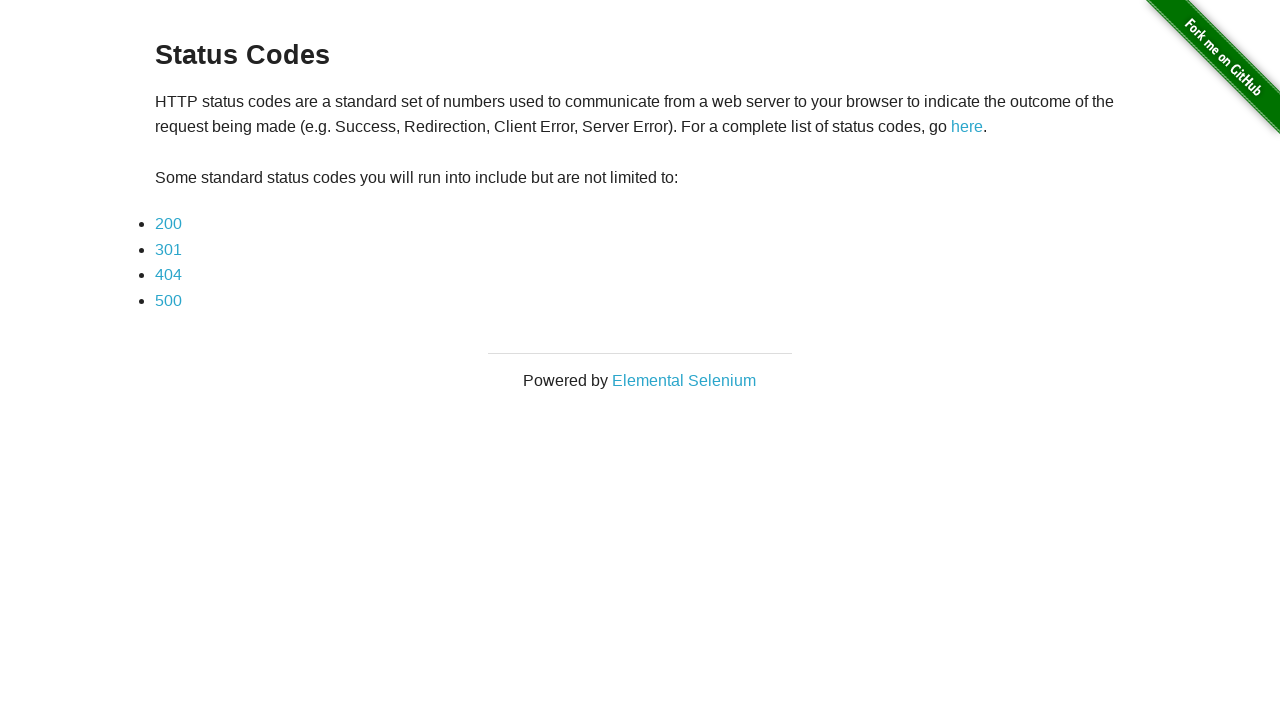

Clicked on 200 status code link at (168, 224) on xpath=//a[text()='200']
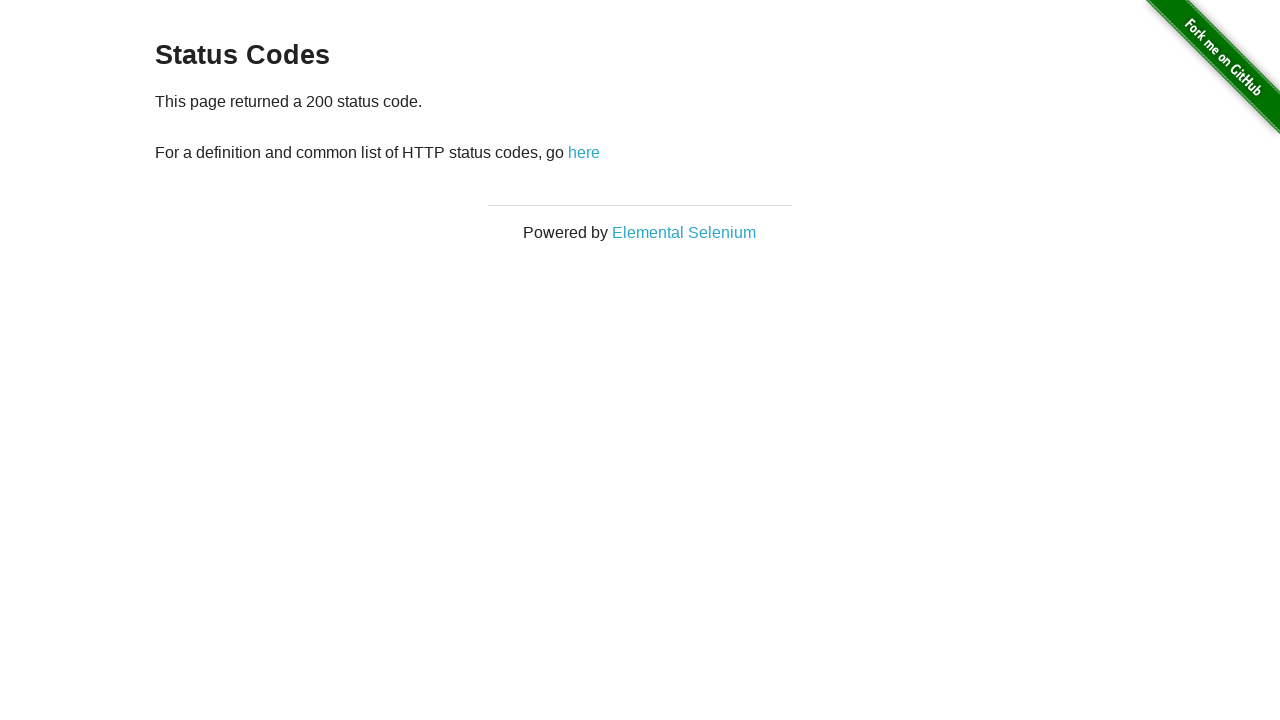

200 status code page loaded successfully
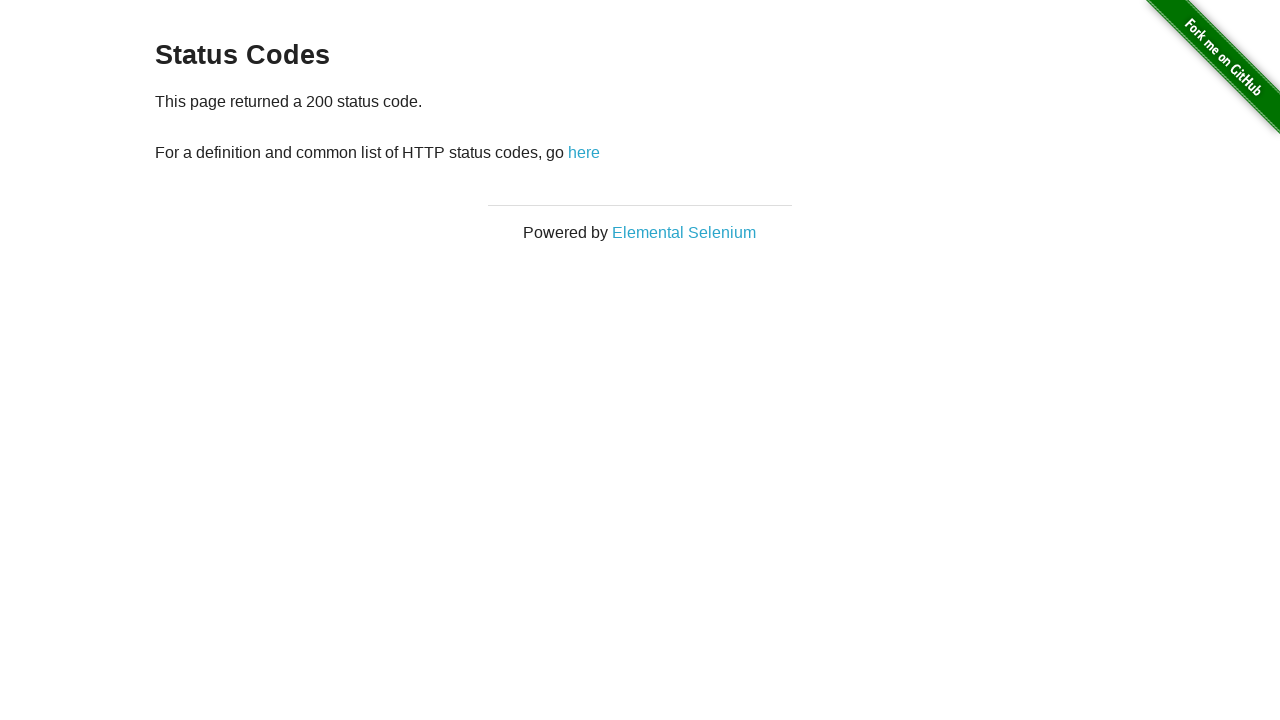

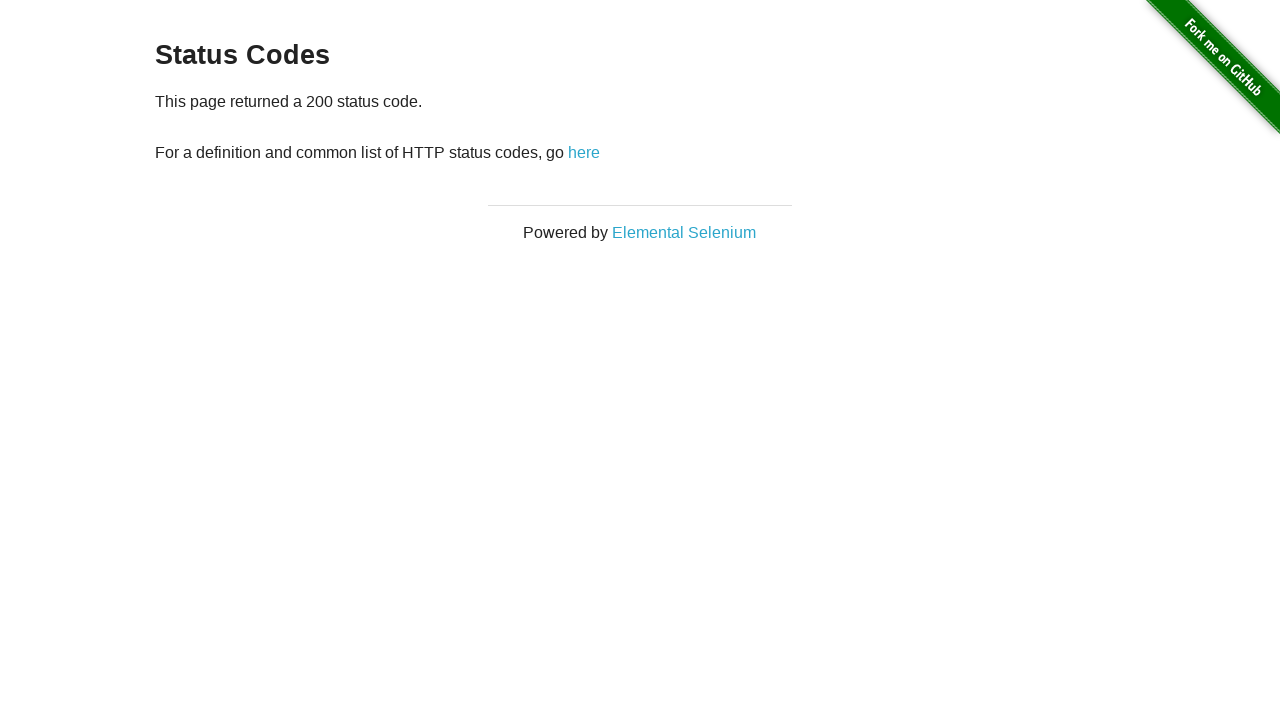